Tests student registration form submission with only mandatory fields (name, gender, phone number, date of birth) and verifies the submission table displays correctly

Starting URL: https://demoqa.com/automation-practice-form

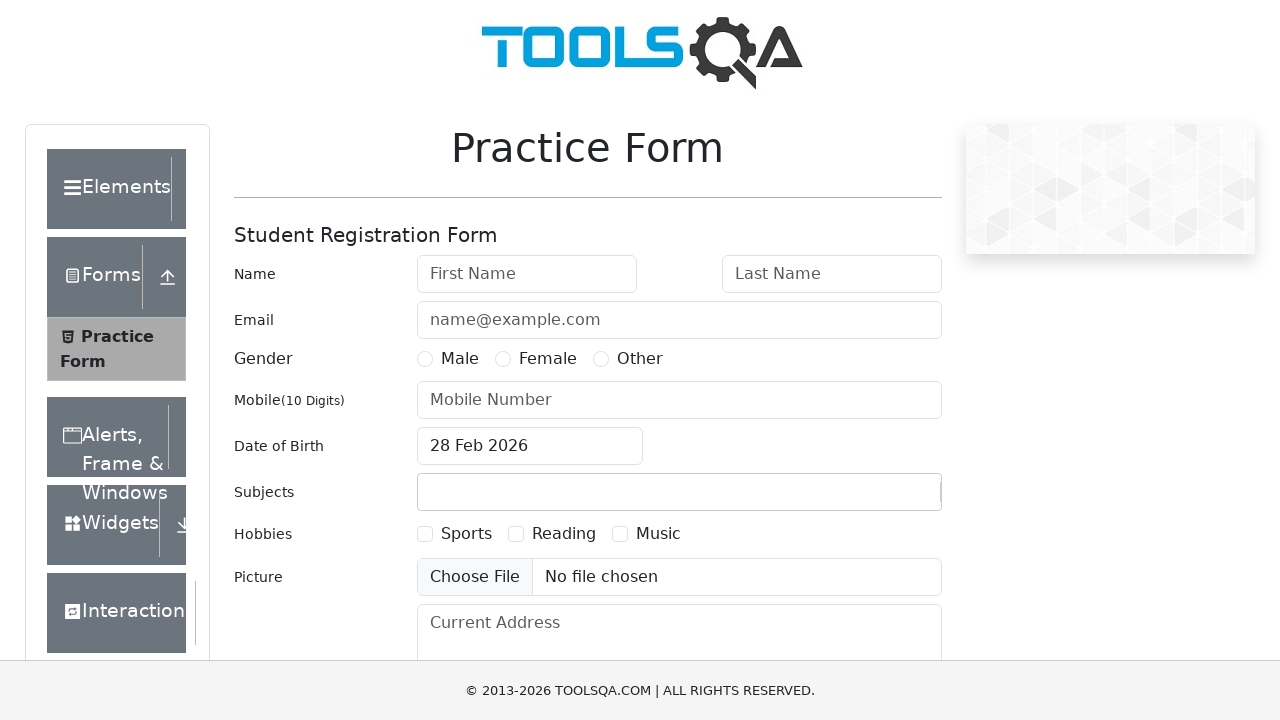

Filled first name field with 'Kate' on #firstName
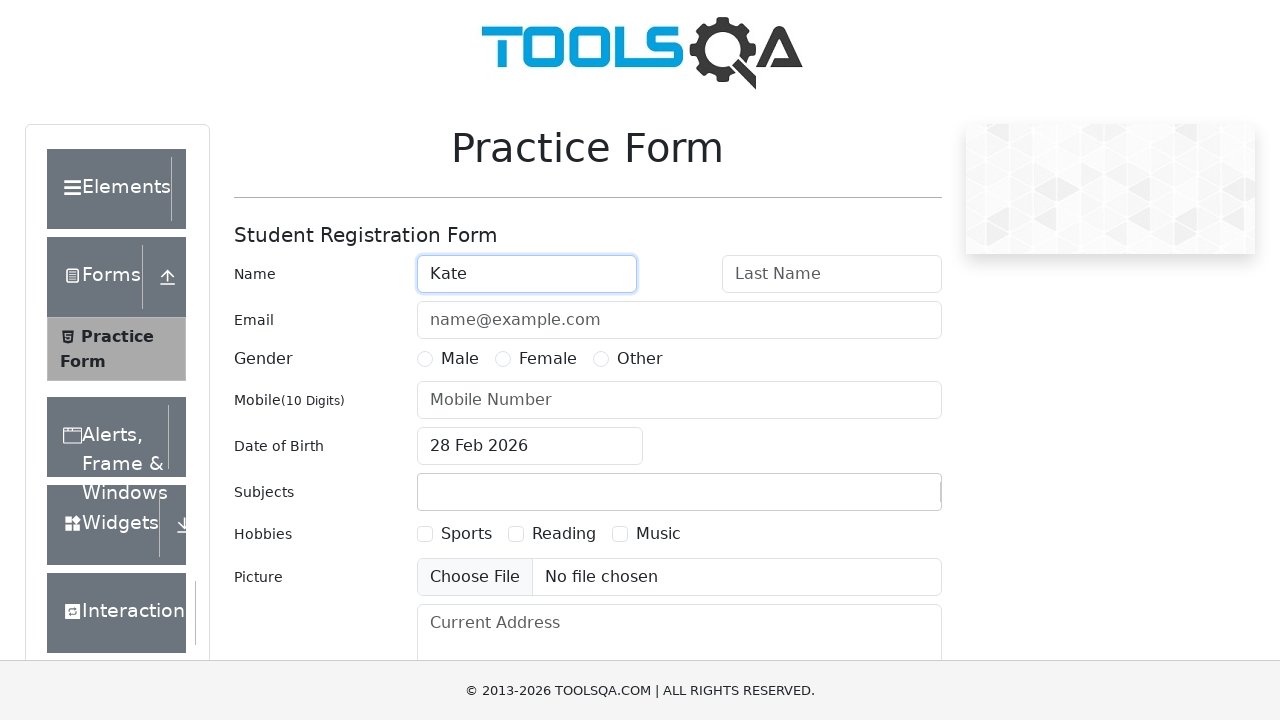

Filled last name field with 'Shulinina' on #lastName
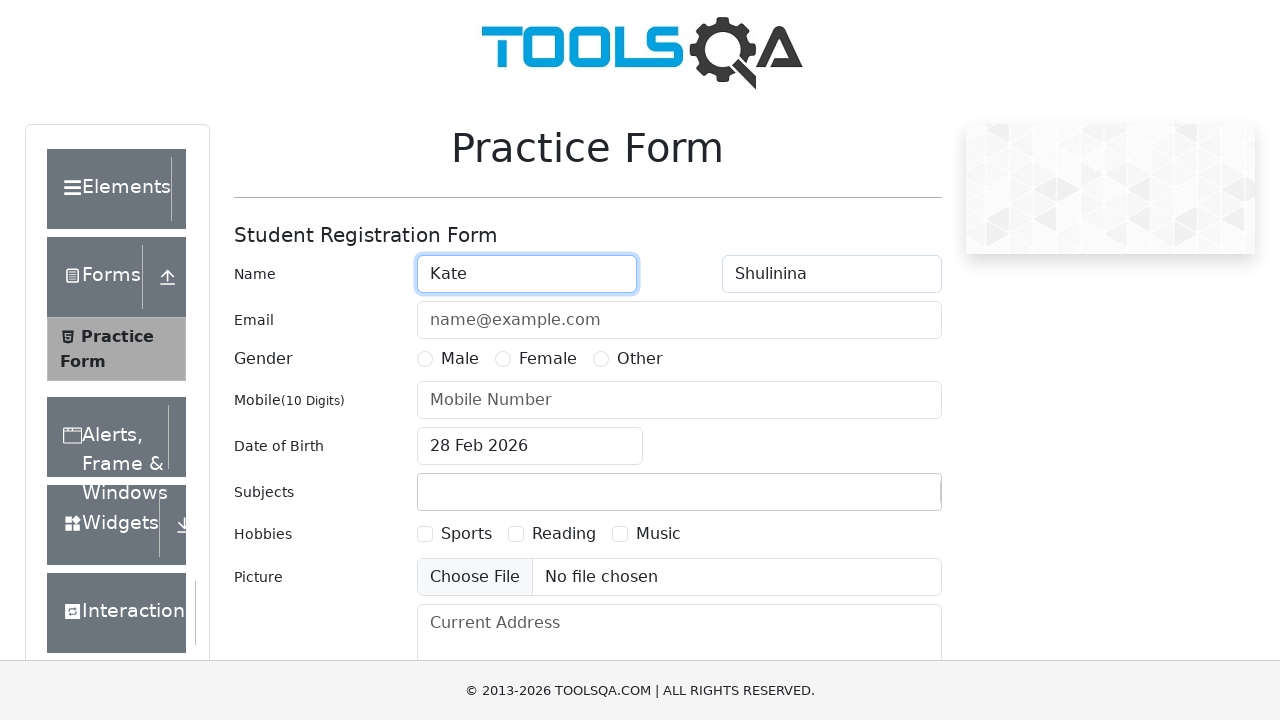

Selected Female gender option at (548, 359) on text=Female
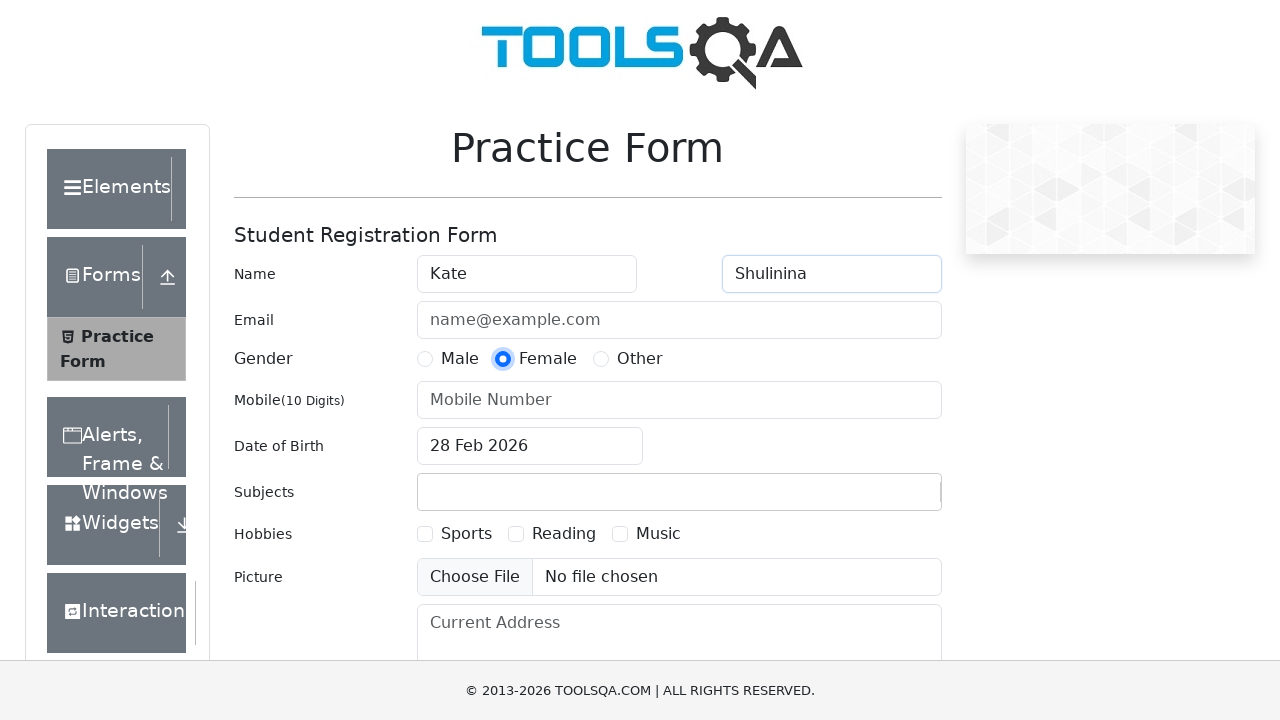

Filled phone number field with '0123456789' on #userNumber
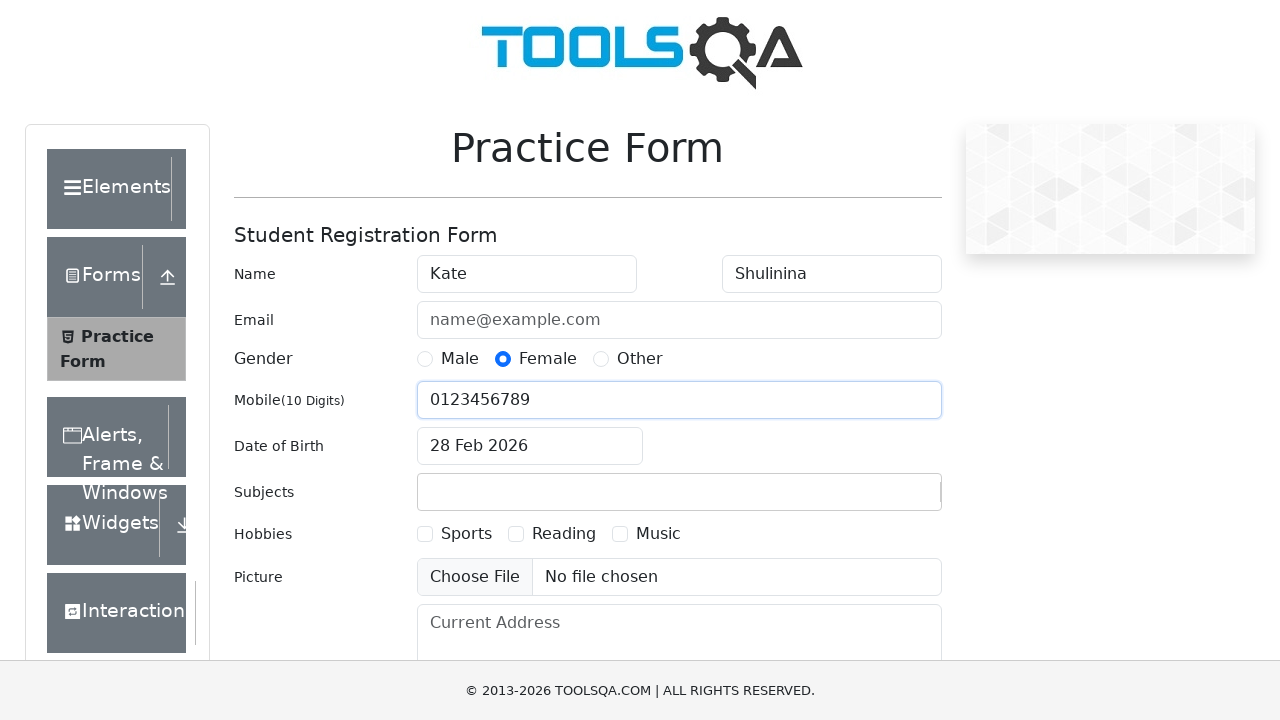

Opened date of birth picker at (530, 446) on #dateOfBirthInput
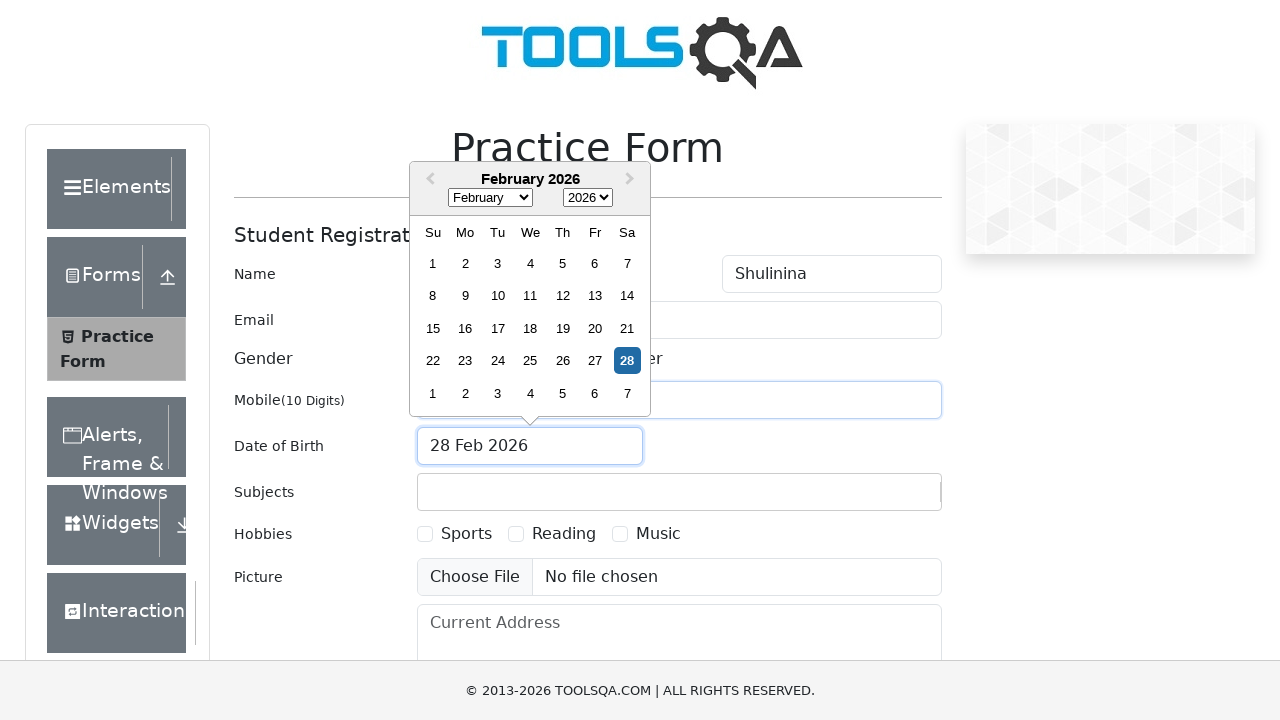

Selected year 1995 from date picker on .react-datepicker__year-select
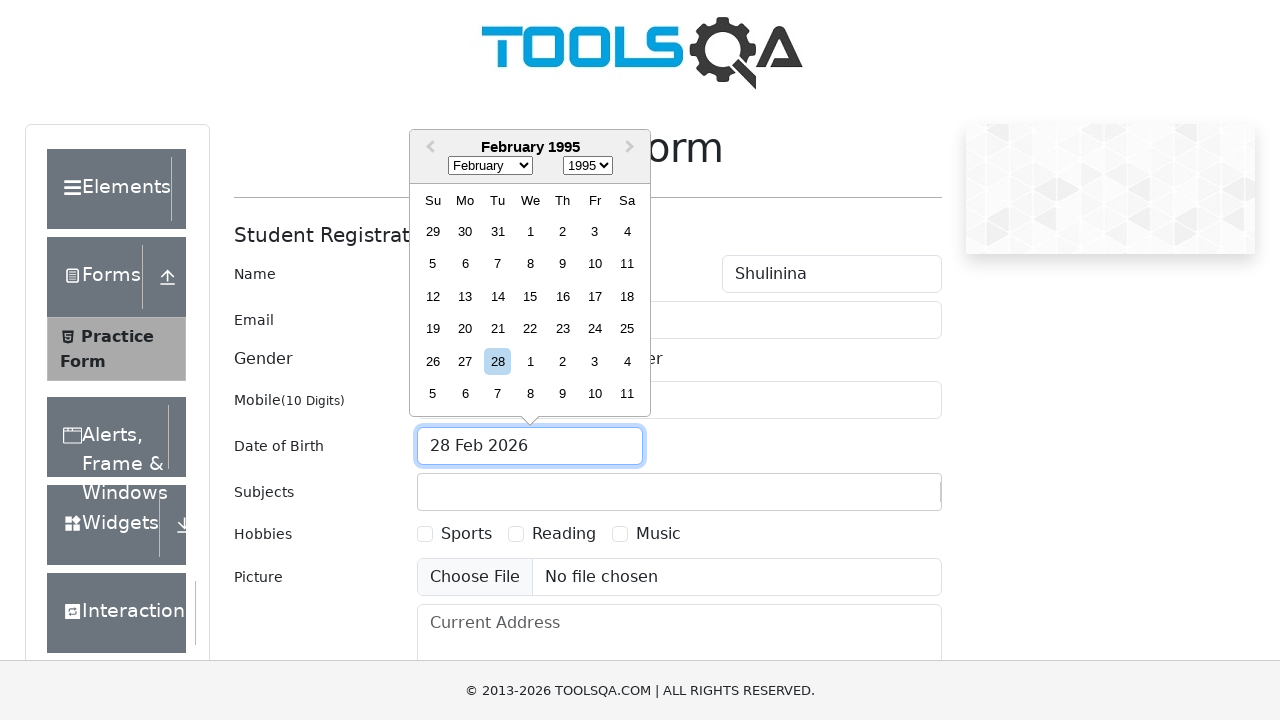

Selected September from date picker on .react-datepicker__month-select
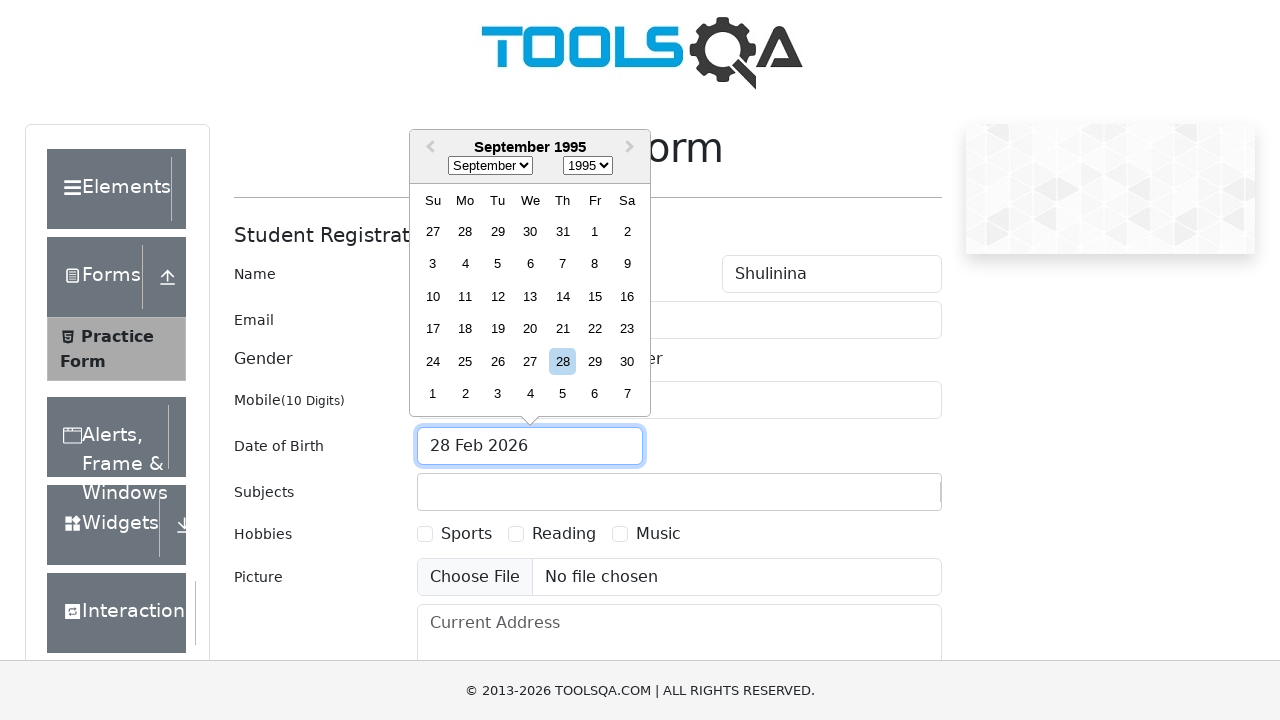

Selected day 6 from date picker at (530, 264) on .react-datepicker__day.react-datepicker__day--006
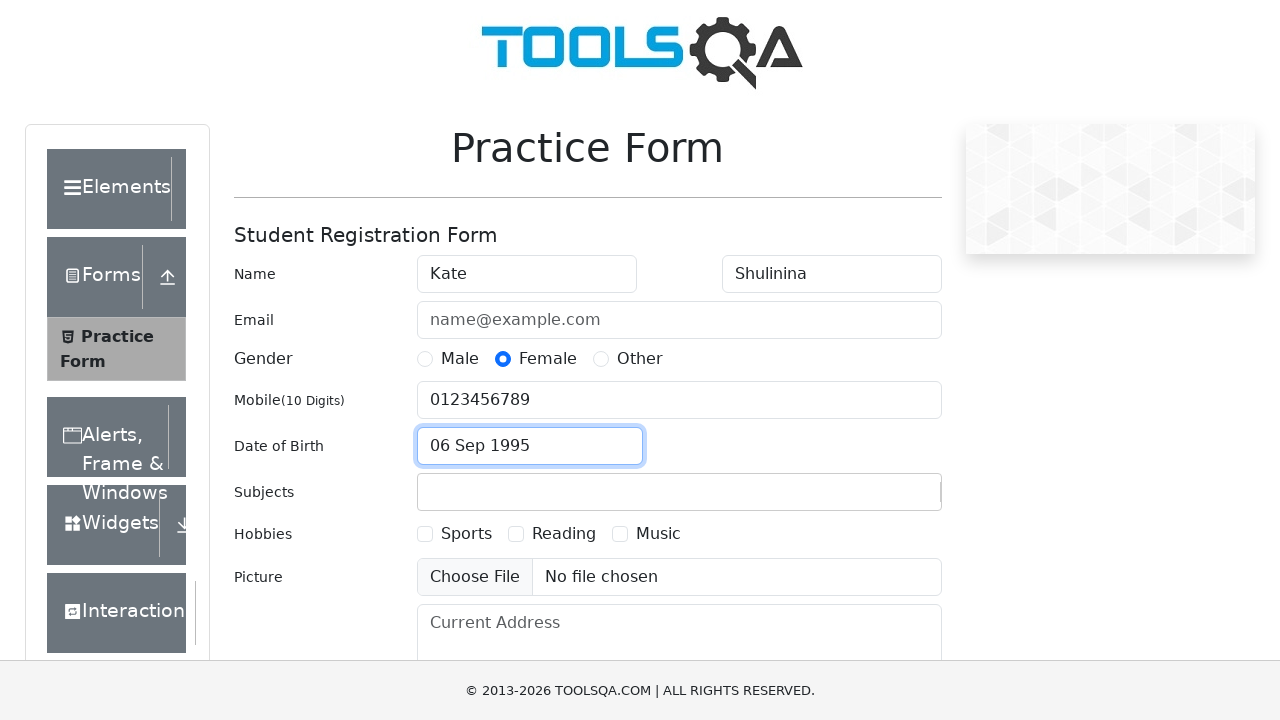

Scrolled submit button into view
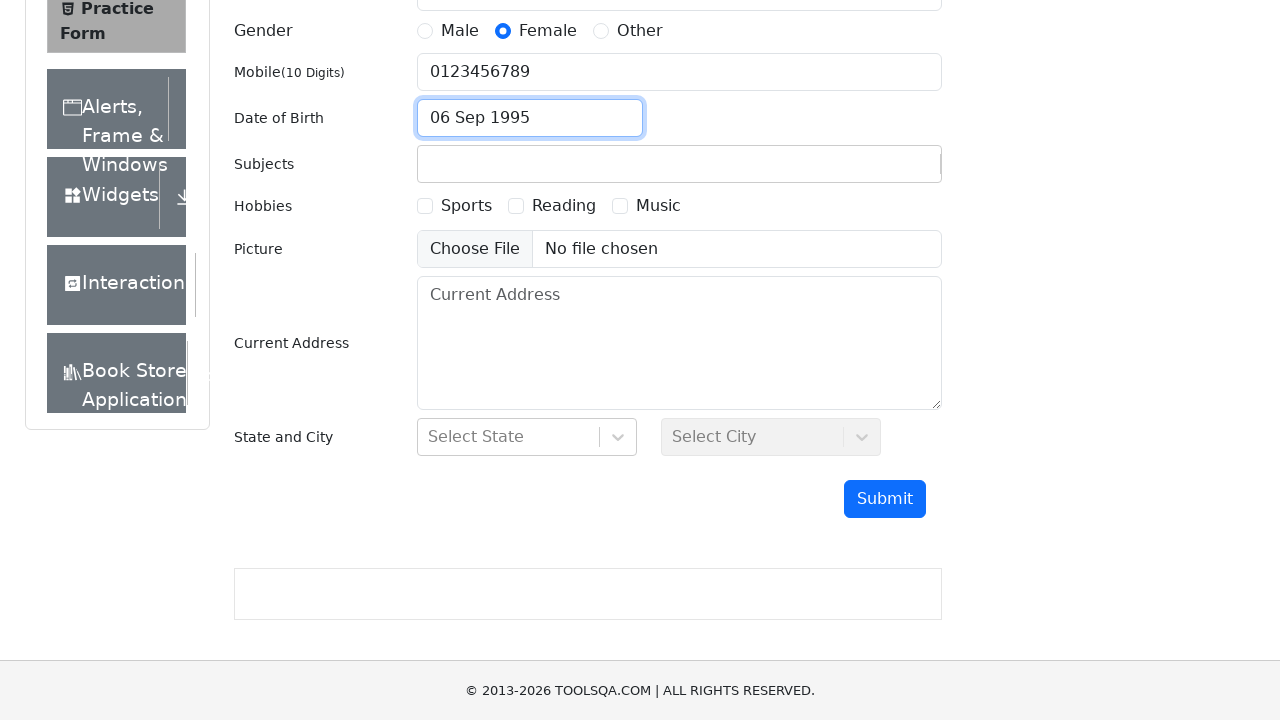

Clicked submit button to submit registration form at (885, 499) on #submit
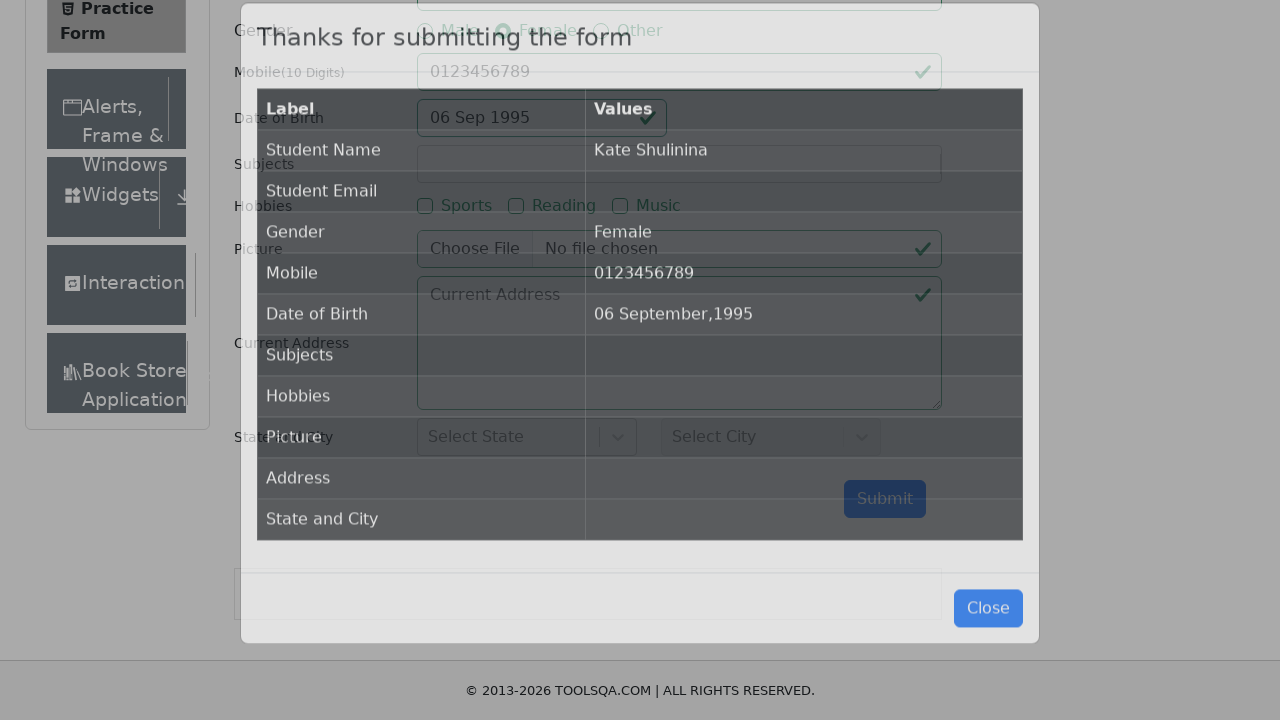

Submission table appeared with student registration results
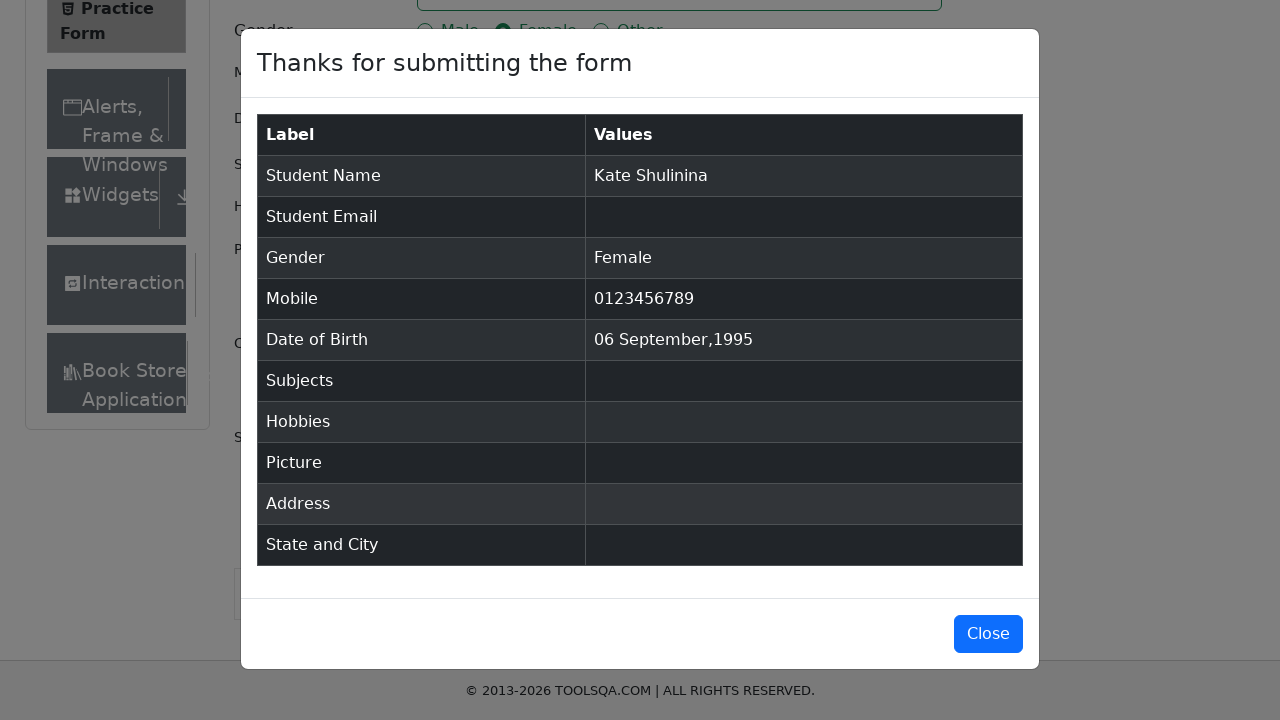

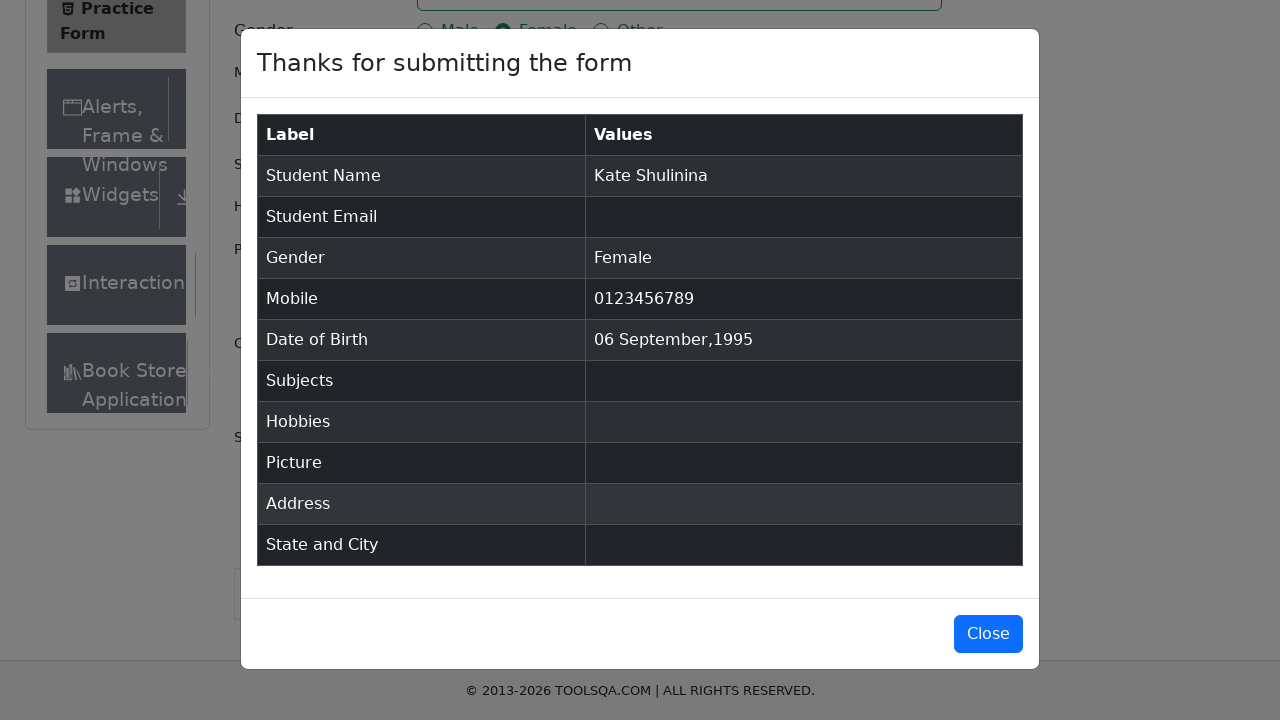